Tests a registration form by filling in first name, last name, and email fields, submitting the form, and verifying the success message appears.

Starting URL: http://suninjuly.github.io/registration1.html

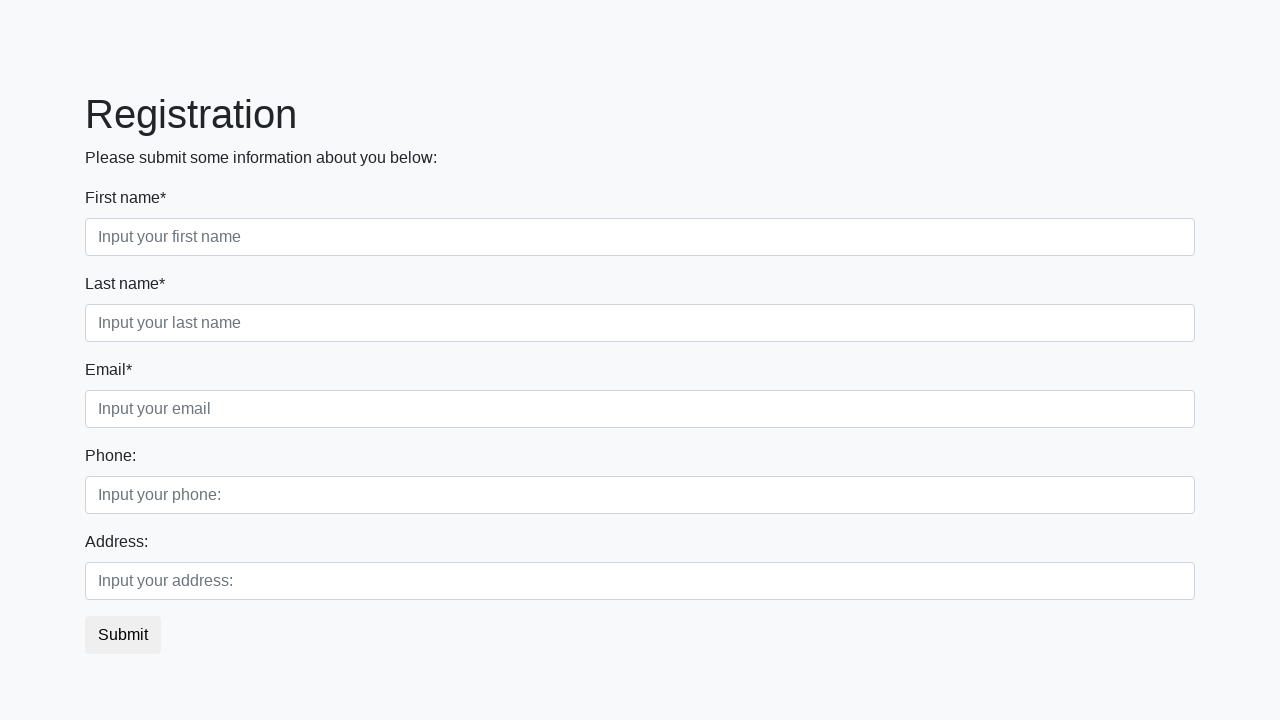

Filled first name field with 'Ivan' on [placeholder='Input your first name']
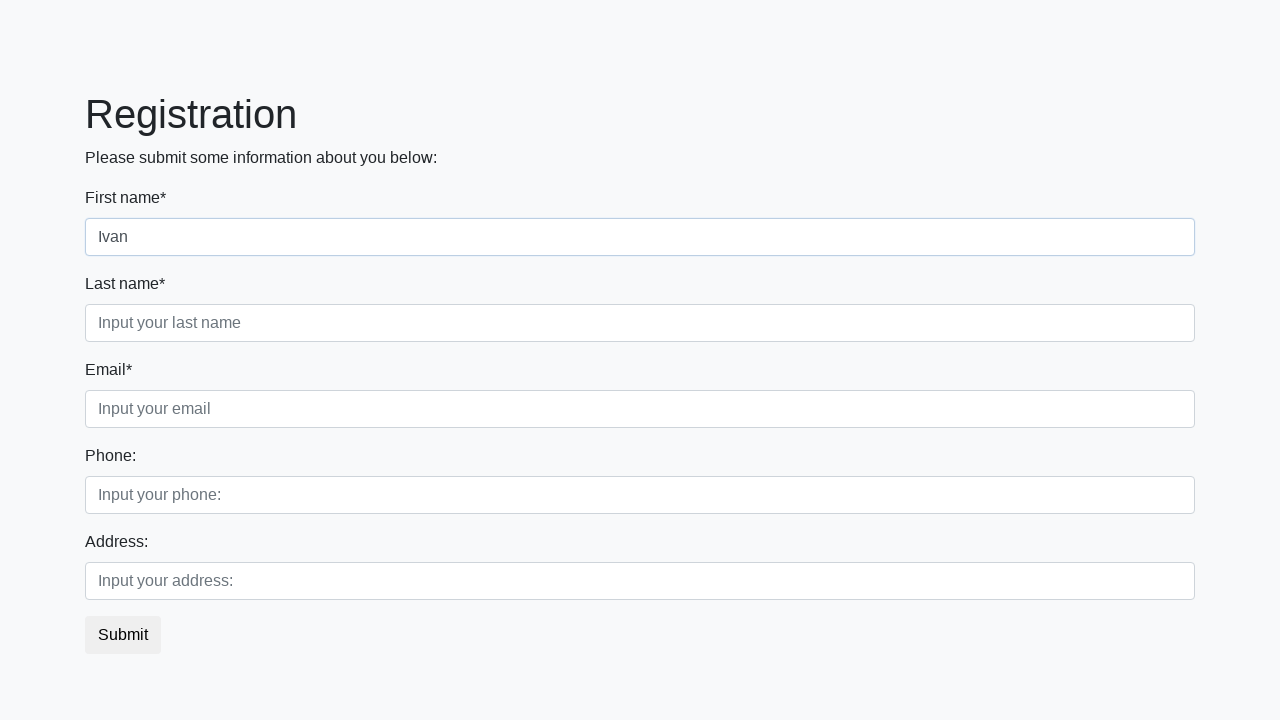

Filled last name field with 'Petrov' on [placeholder='Input your last name']
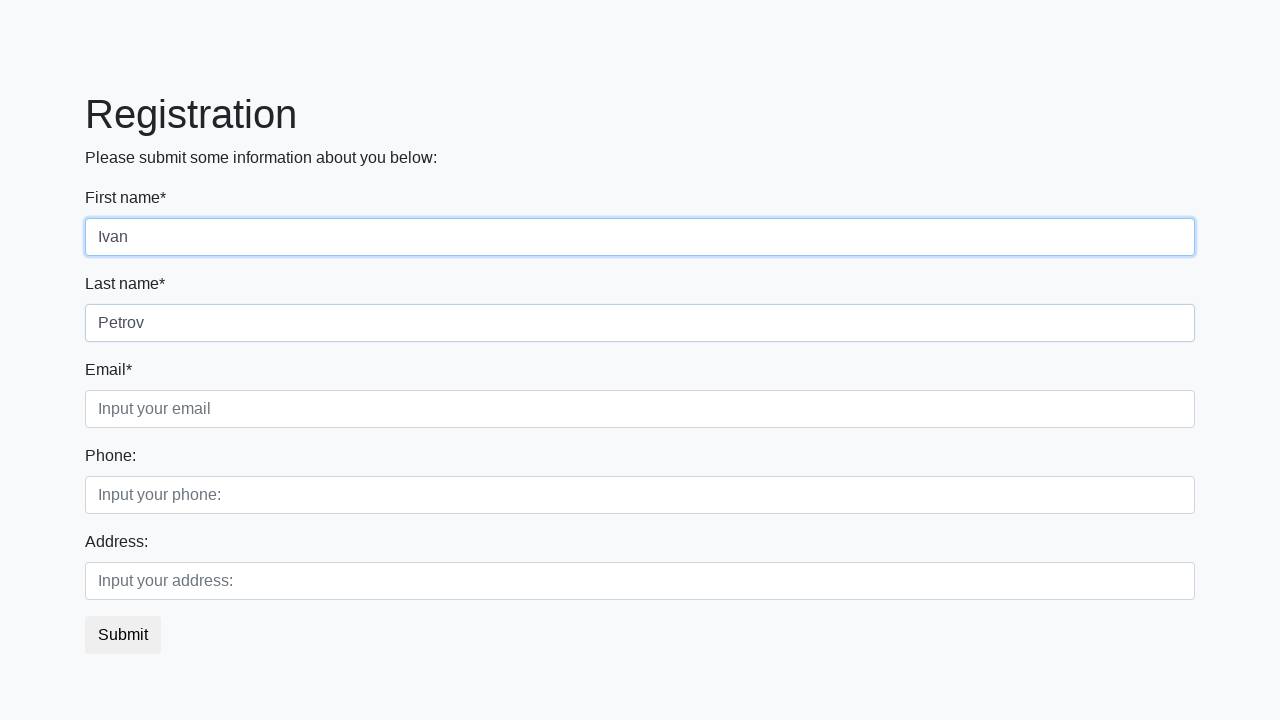

Filled email field with 'ivan.petrov@example.com' on [placeholder='Input your email']
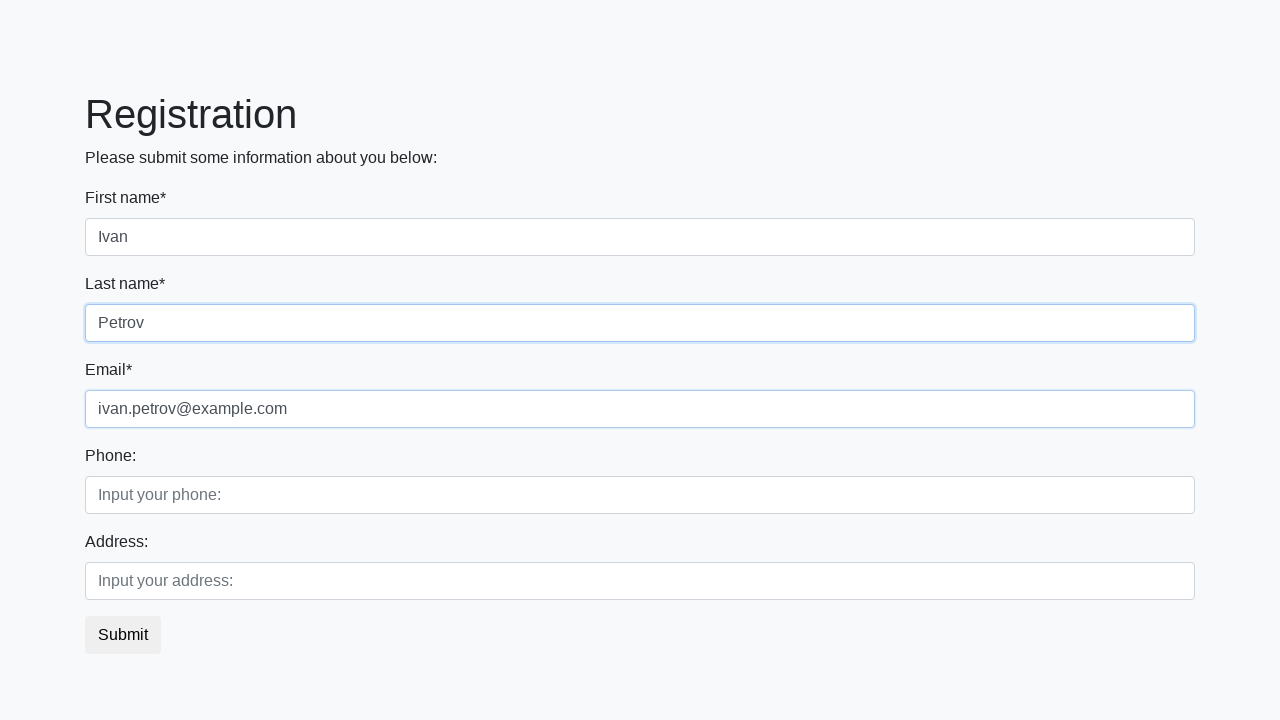

Clicked the submit button at (123, 635) on button.btn
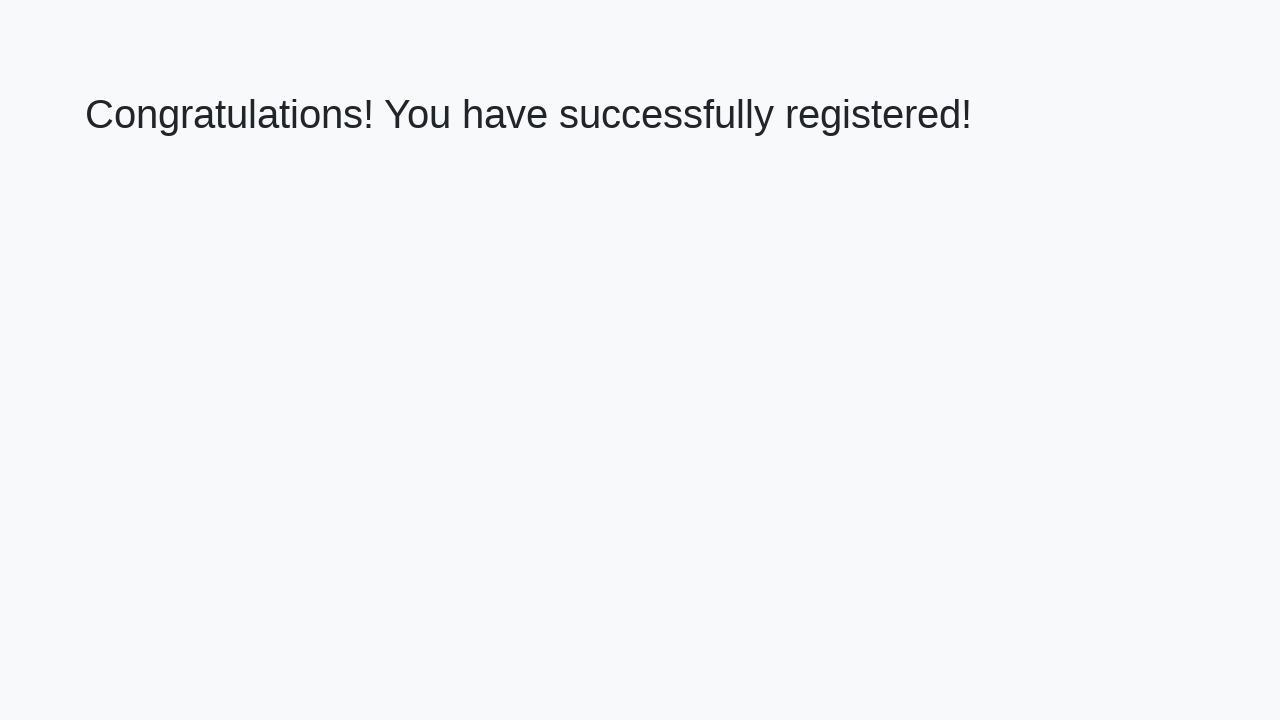

Success message appeared
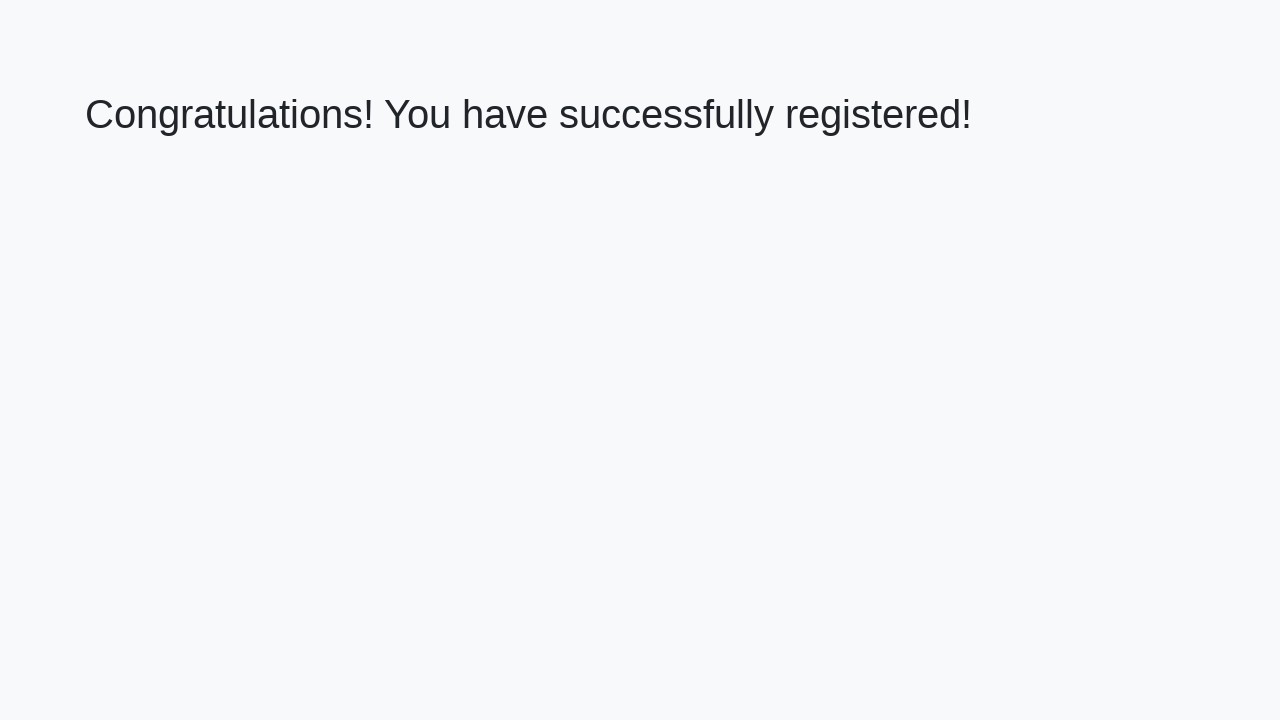

Retrieved success message text
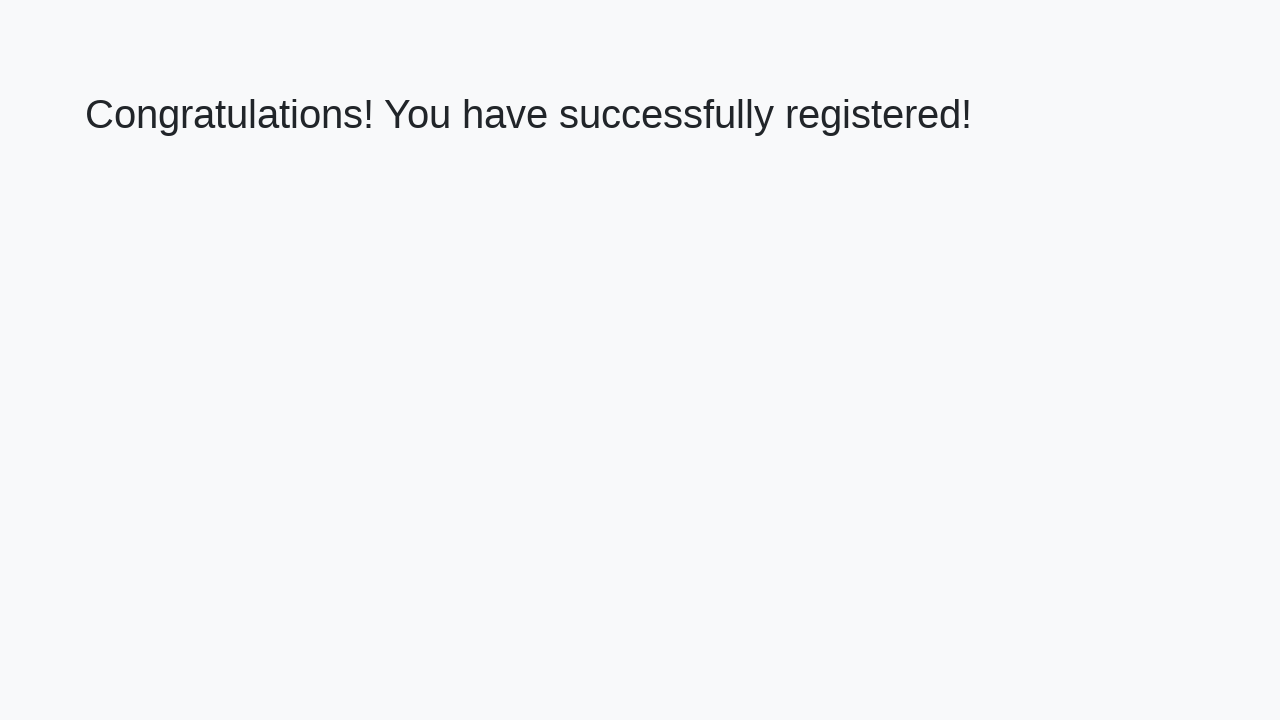

Verified success message: 'Congratulations! You have successfully registered!'
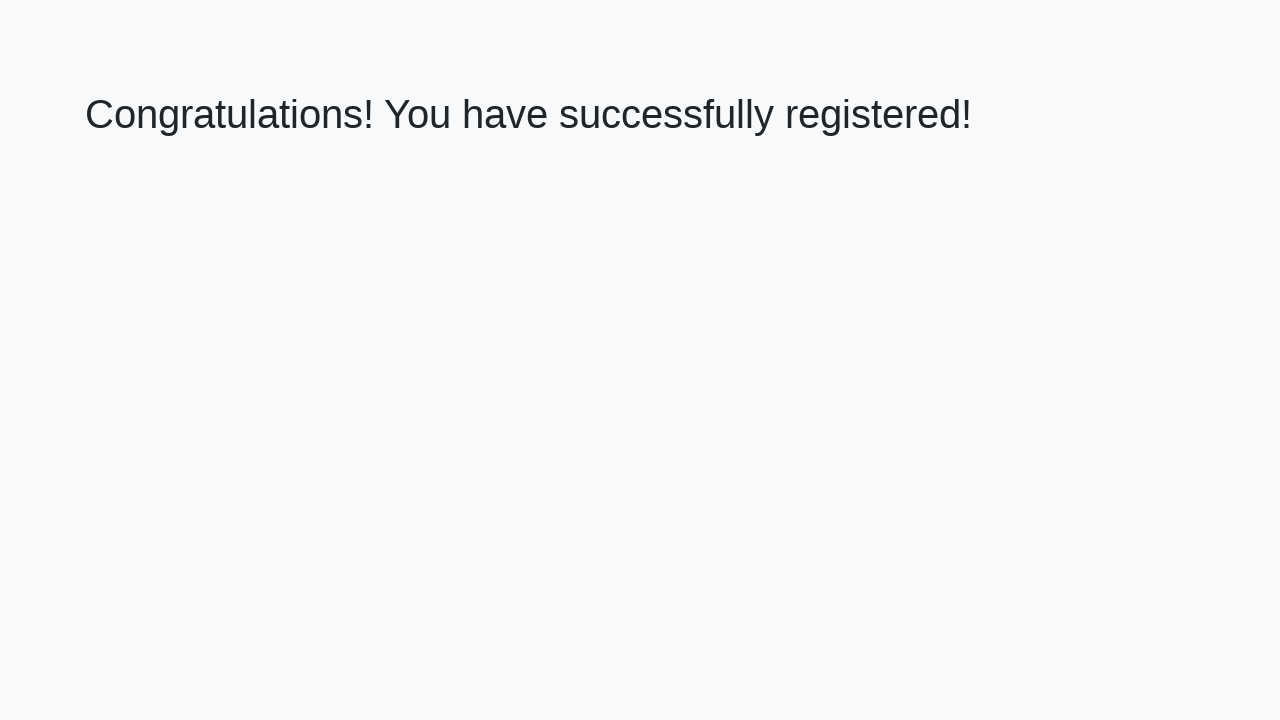

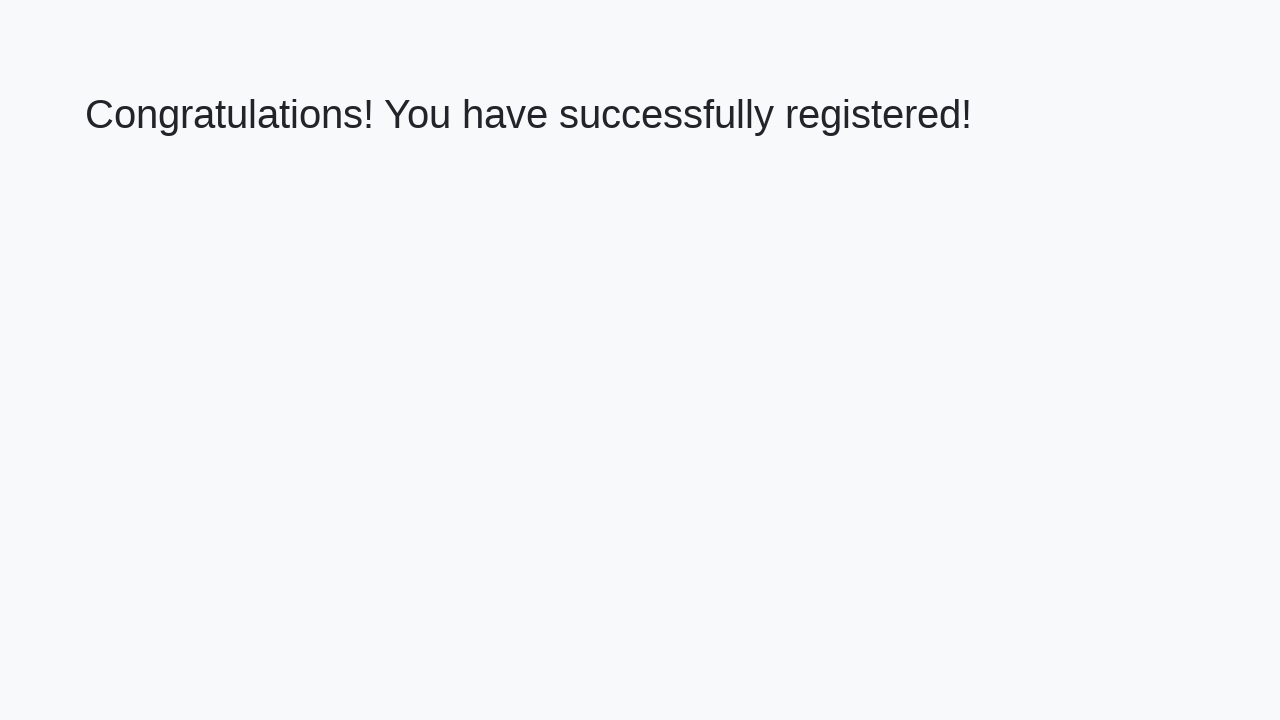